Tests various checkbox interactions on a practice page including clicking checkboxes, toggling tri-state checkboxes, toggle switches, and selecting items from a dropdown checkbox menu.

Starting URL: https://leafground.com/checkbox.xhtml

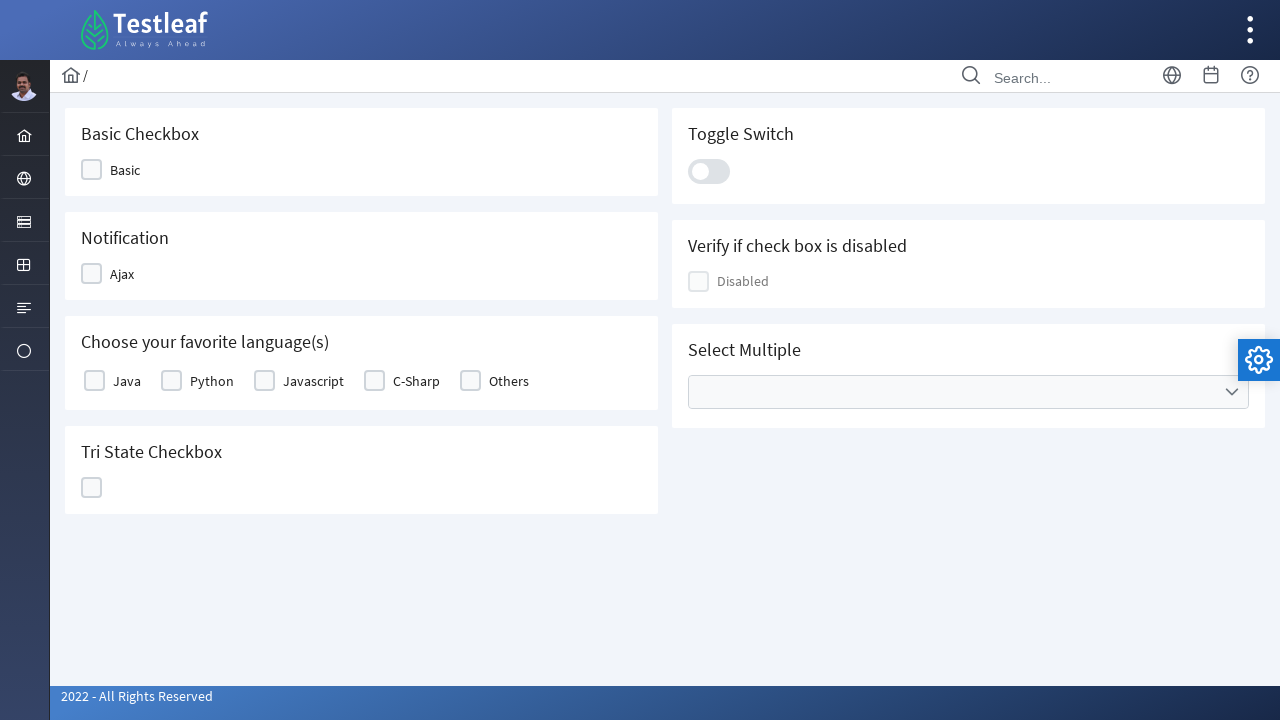

Clicked first checkbox at (92, 170) on xpath=//*[@id='j_idt87:j_idt89']/div[2]
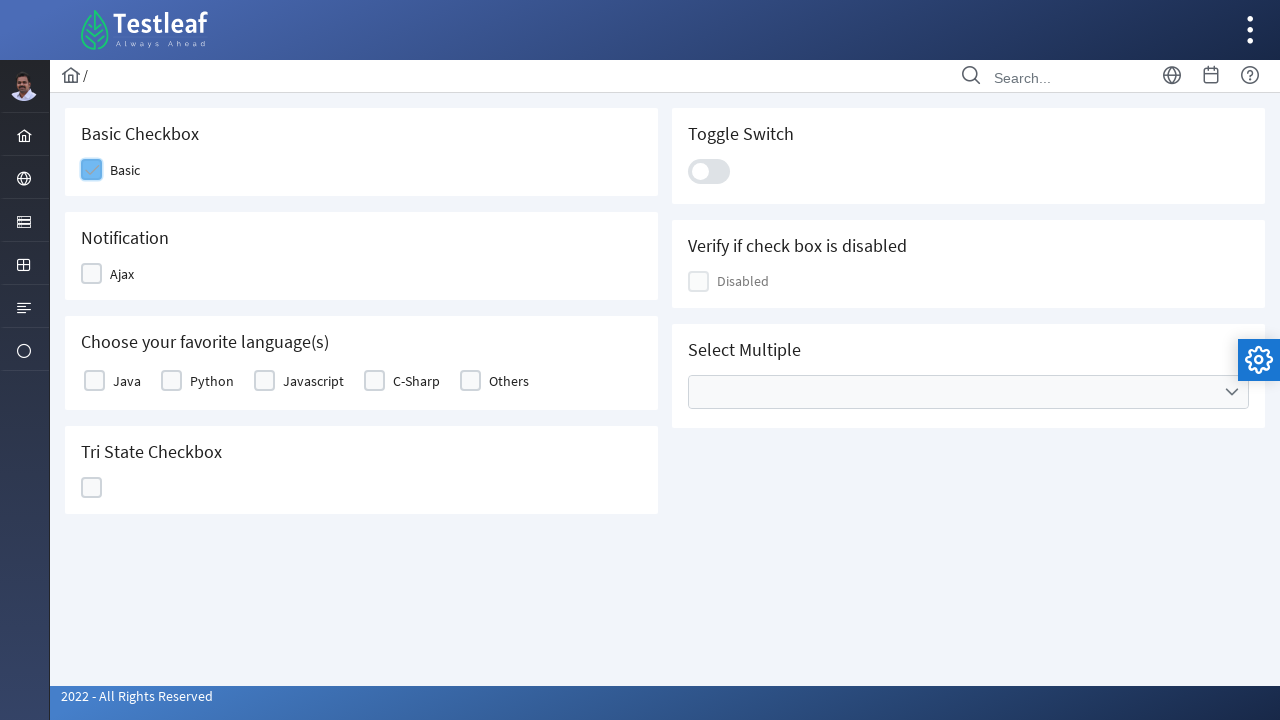

Clicked second checkbox at (92, 274) on xpath=//*[@id='j_idt87:j_idt91']/div[2]
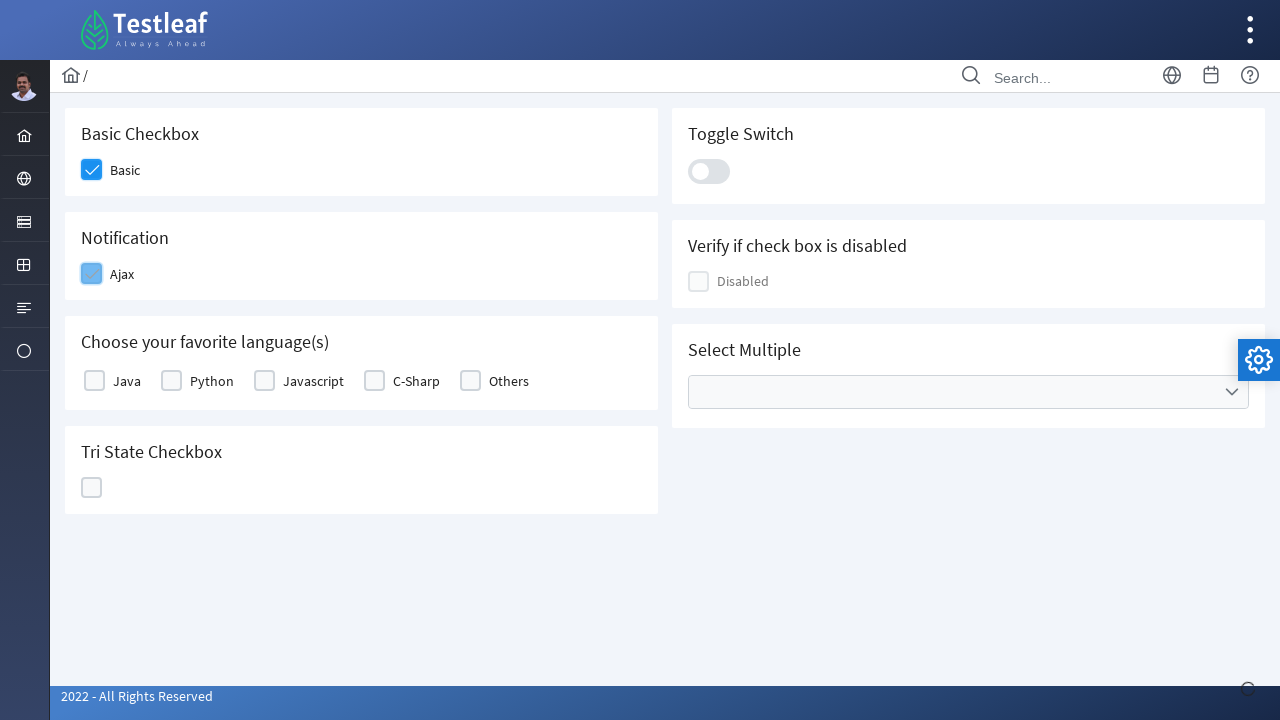

Clicked checkbox in table at (172, 381) on xpath=//*[@id='j_idt87:basic']/tbody/tr/td[2]/div/div[2]
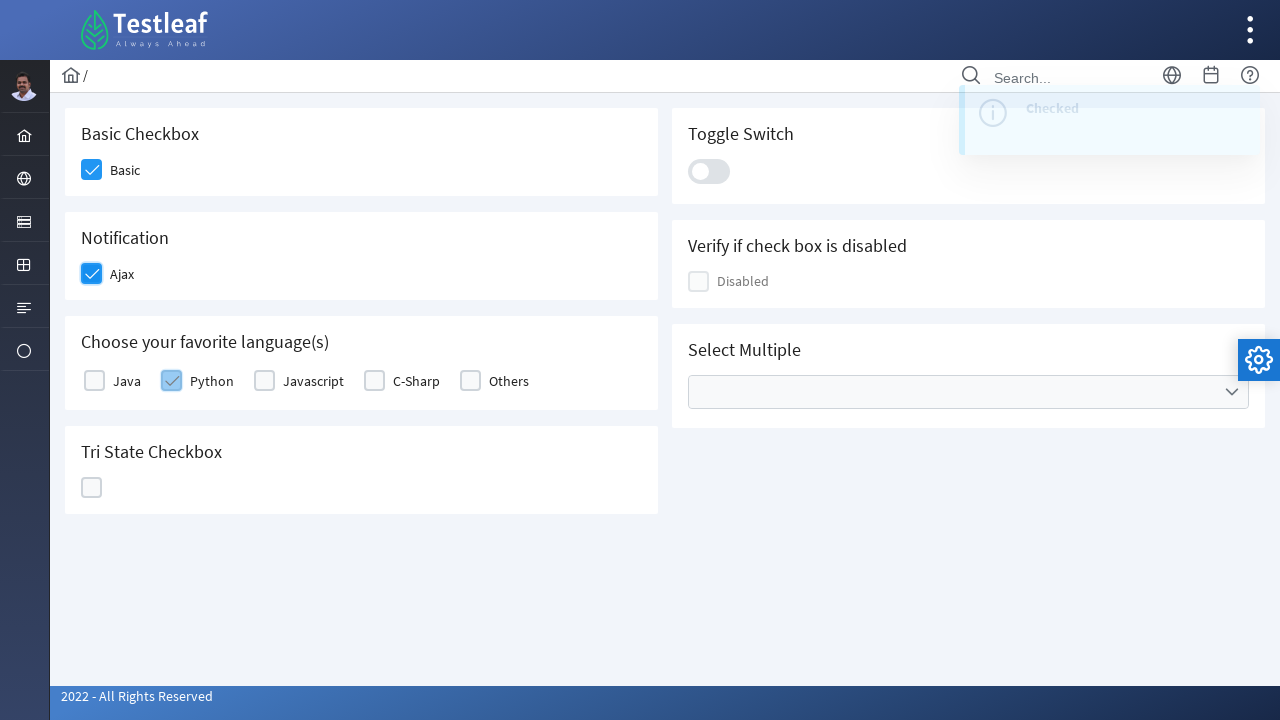

Clicked tri-state checkbox (first click) at (92, 488) on xpath=//*[@id='j_idt87:ajaxTriState']/div[2]
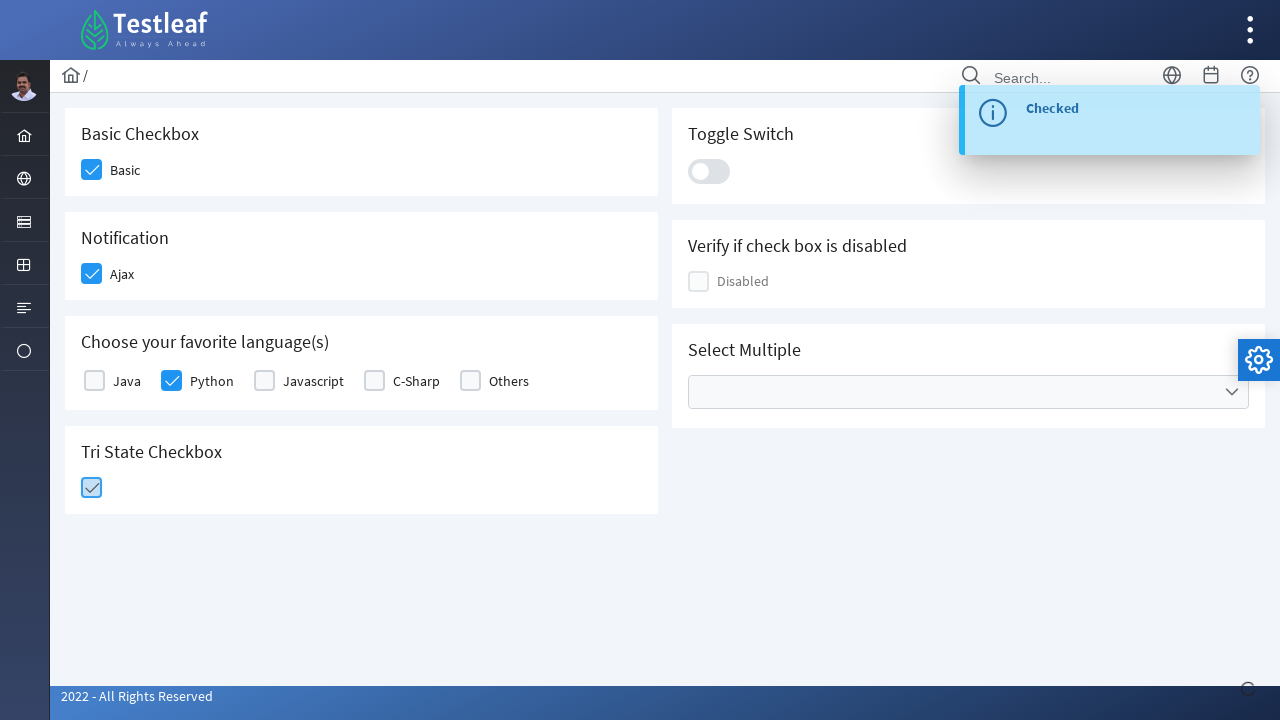

Clicked tri-state checkbox (second click to cycle state) at (92, 488) on xpath=//*[@id='j_idt87:ajaxTriState']/div[2]
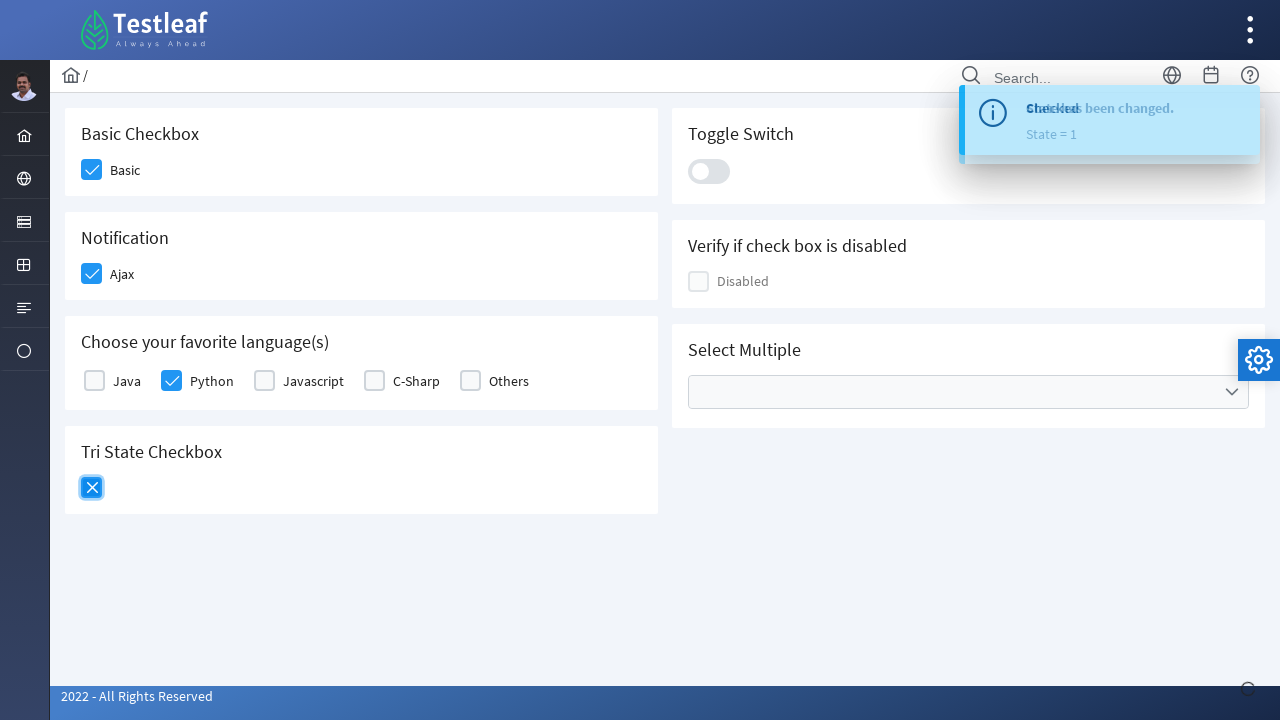

Clicked toggle switch to toggle state at (709, 171) on xpath=//div[@class='ui-toggleswitch-slider']
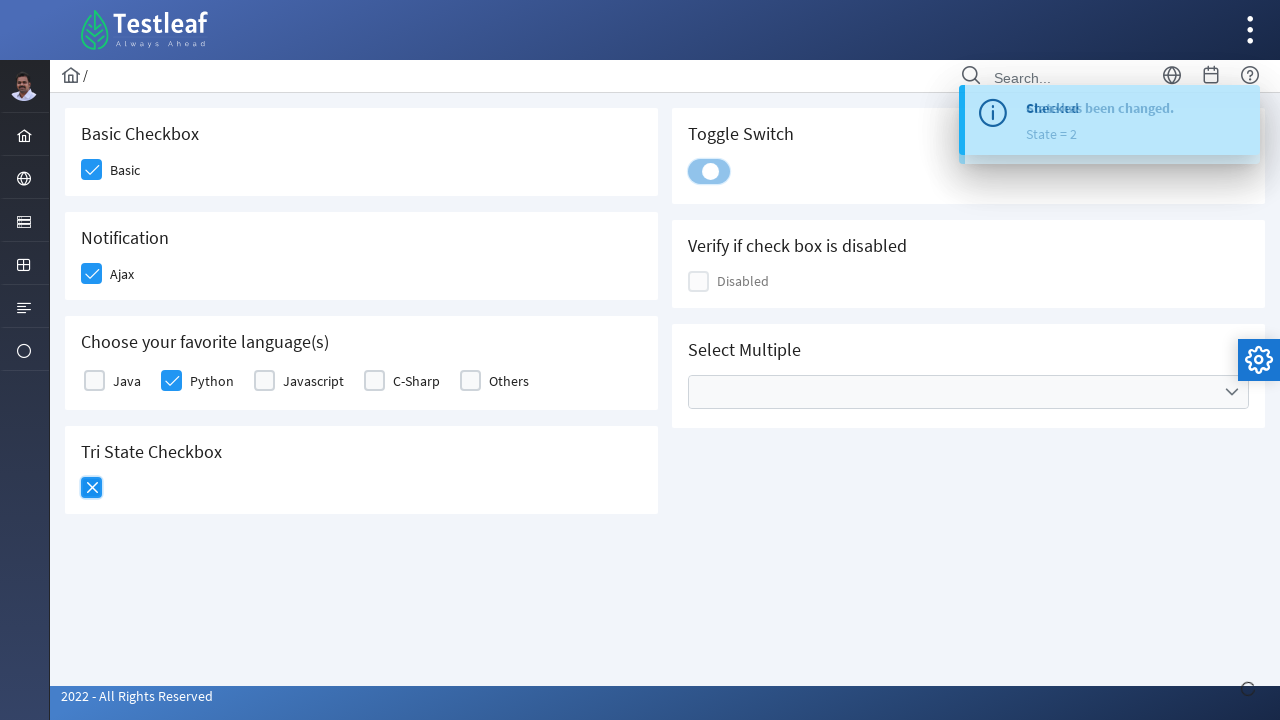

Disabled element is displayed on page
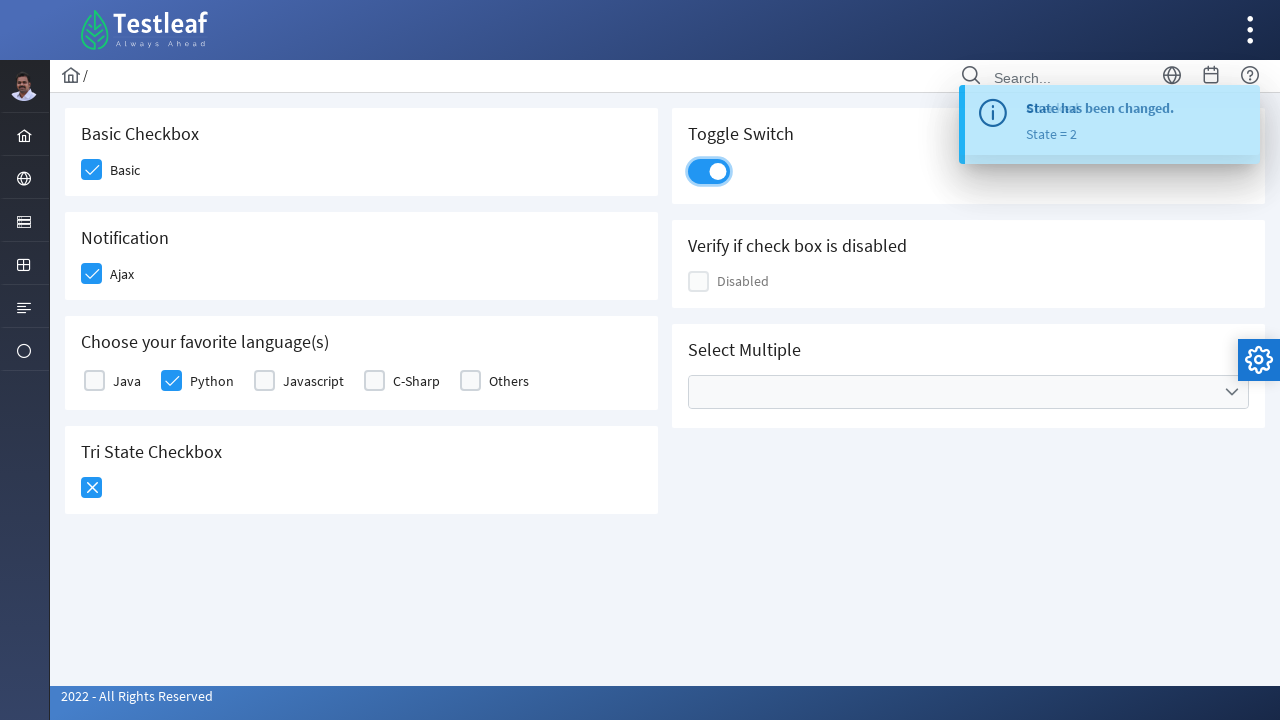

Opened dropdown checkbox menu at (1232, 392) on xpath=//div[contains(@class,'ui-selectcheckboxmenu-trigger ui-state-default ui-c
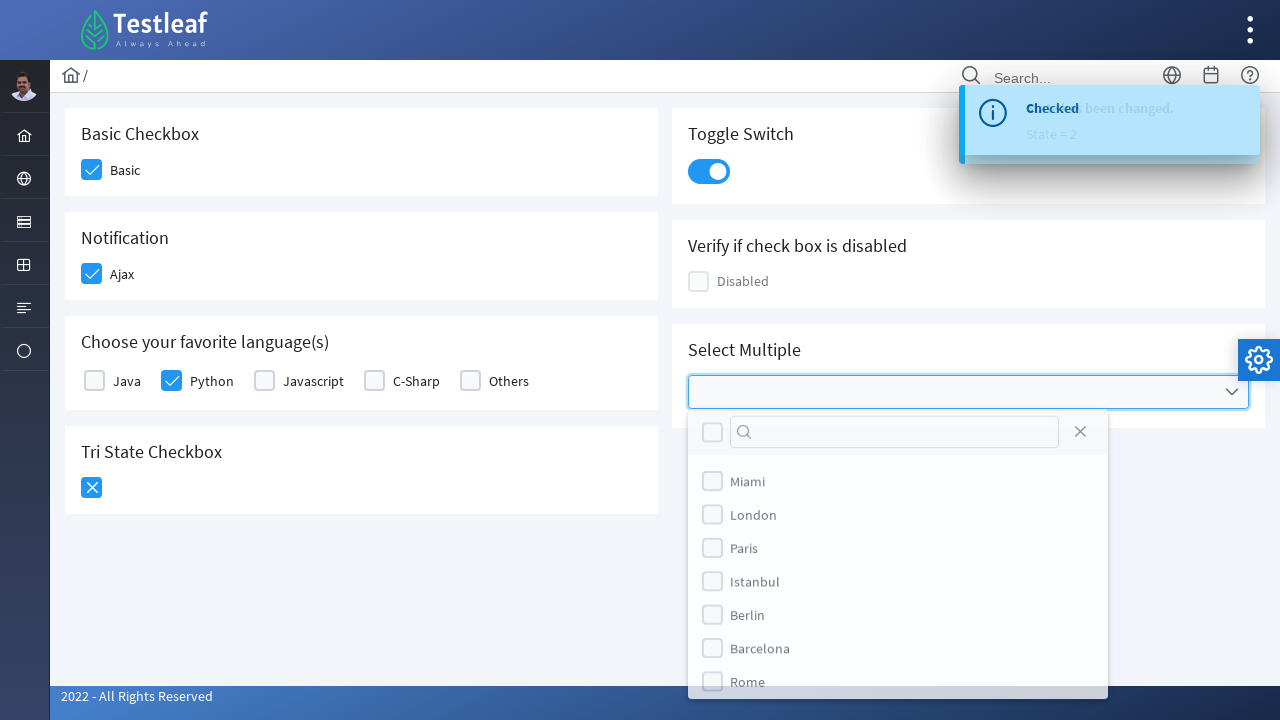

Selected London from dropdown menu at (754, 519) on (//label[text()='London'])[2]
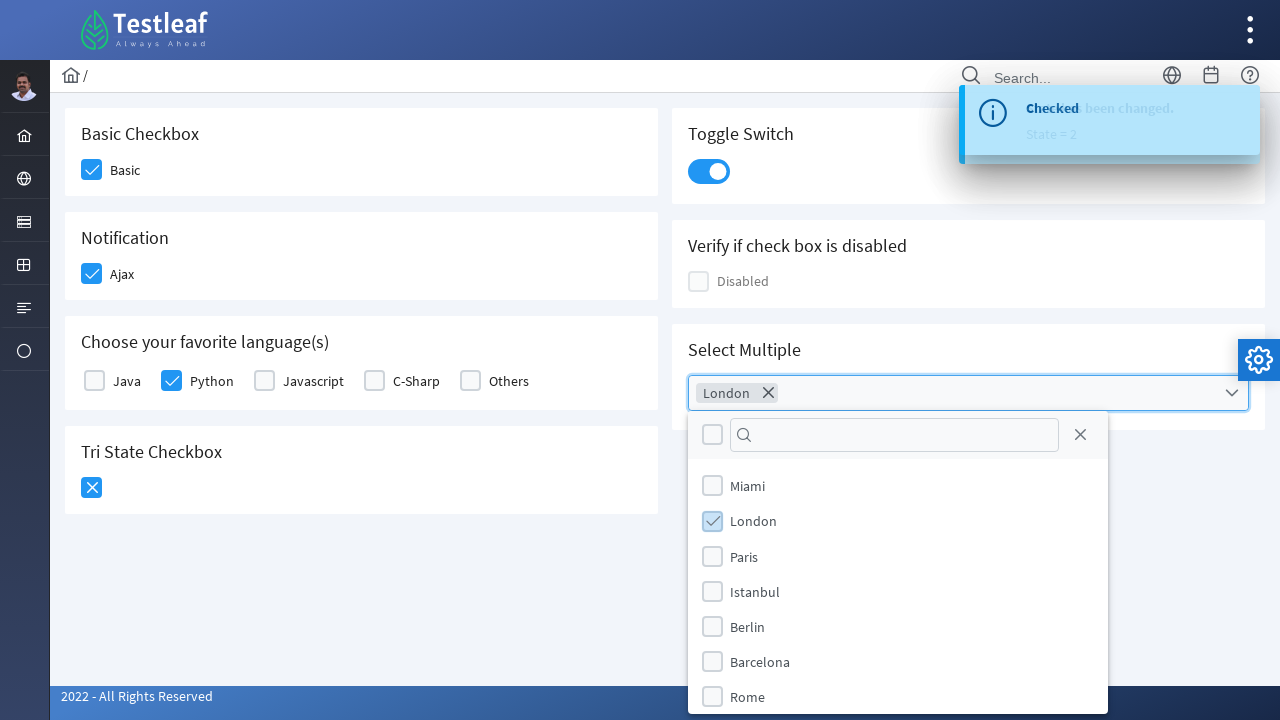

Selected Berlin from dropdown menu at (748, 626) on (//label[text()='Berlin'])[2]
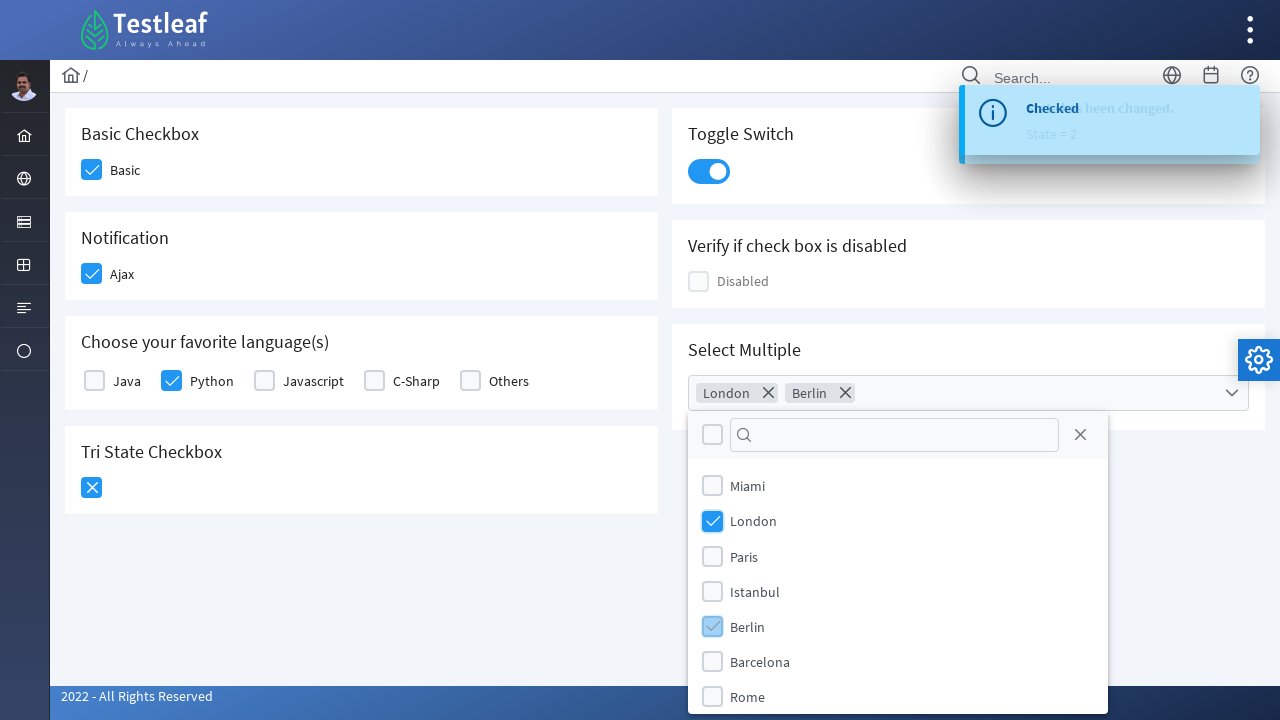

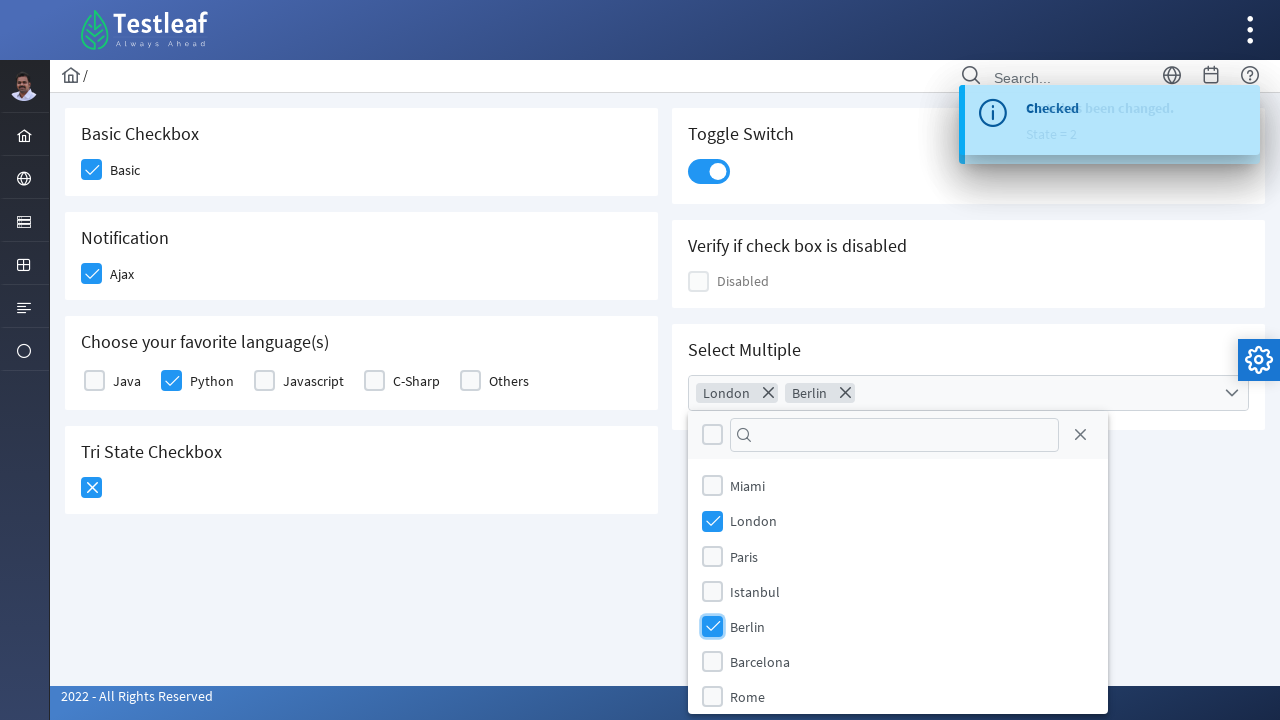